Tests form filling by entering personal information, selecting radio button, checkbox, dropdown option, date, and submitting the form

Starting URL: http://formy-project.herokuapp.com/form

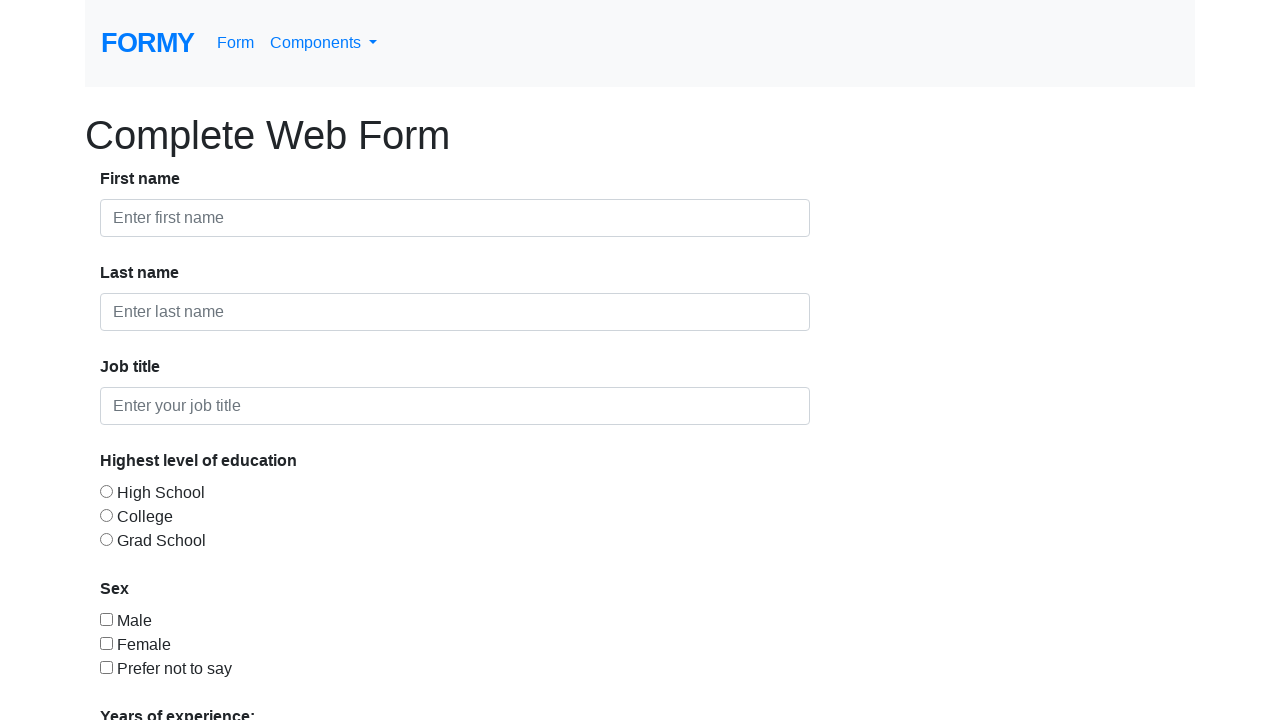

Filled first name field with 'Peter' on #first-name
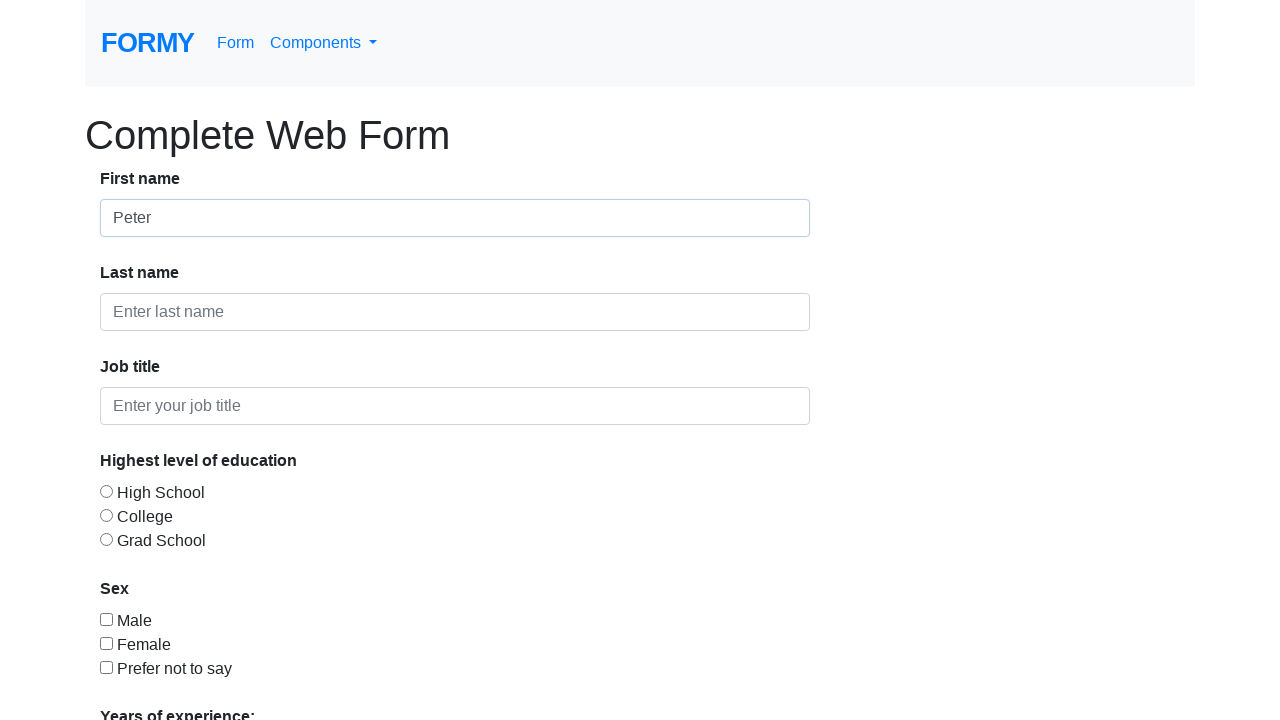

Filled last name field with 'Peterson' on #last-name
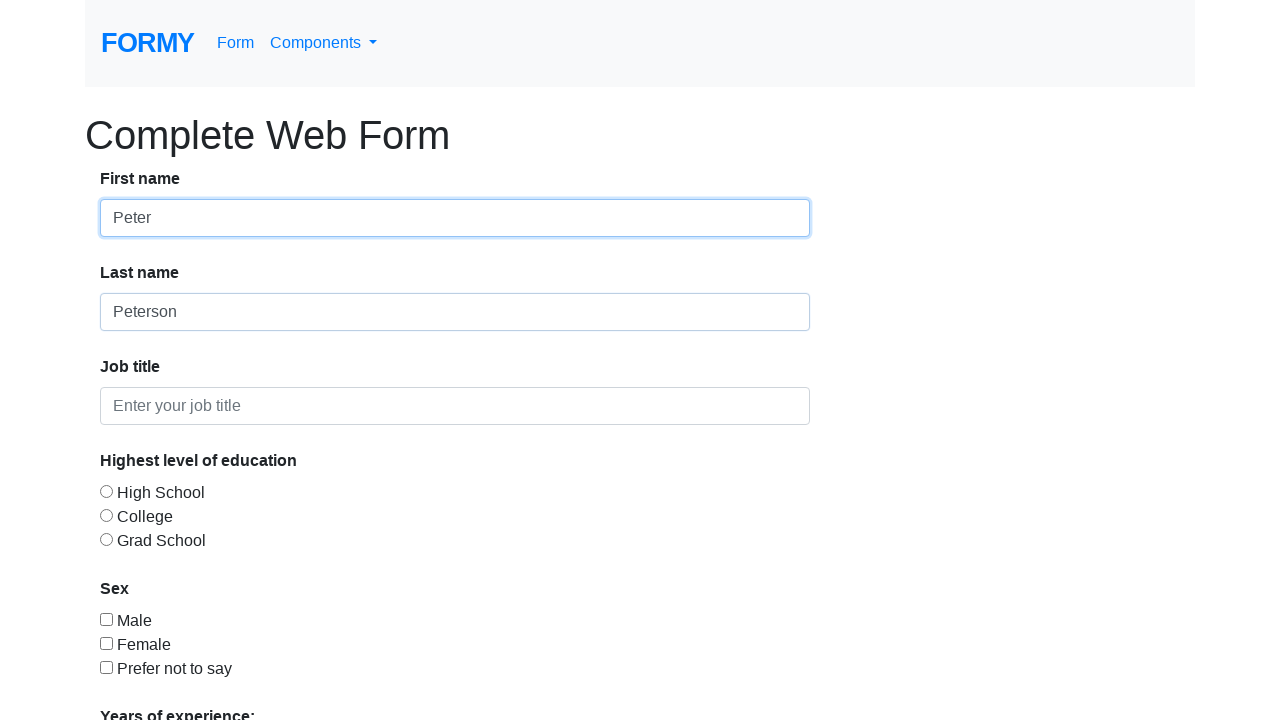

Filled job title field with 'tester' on #job-title
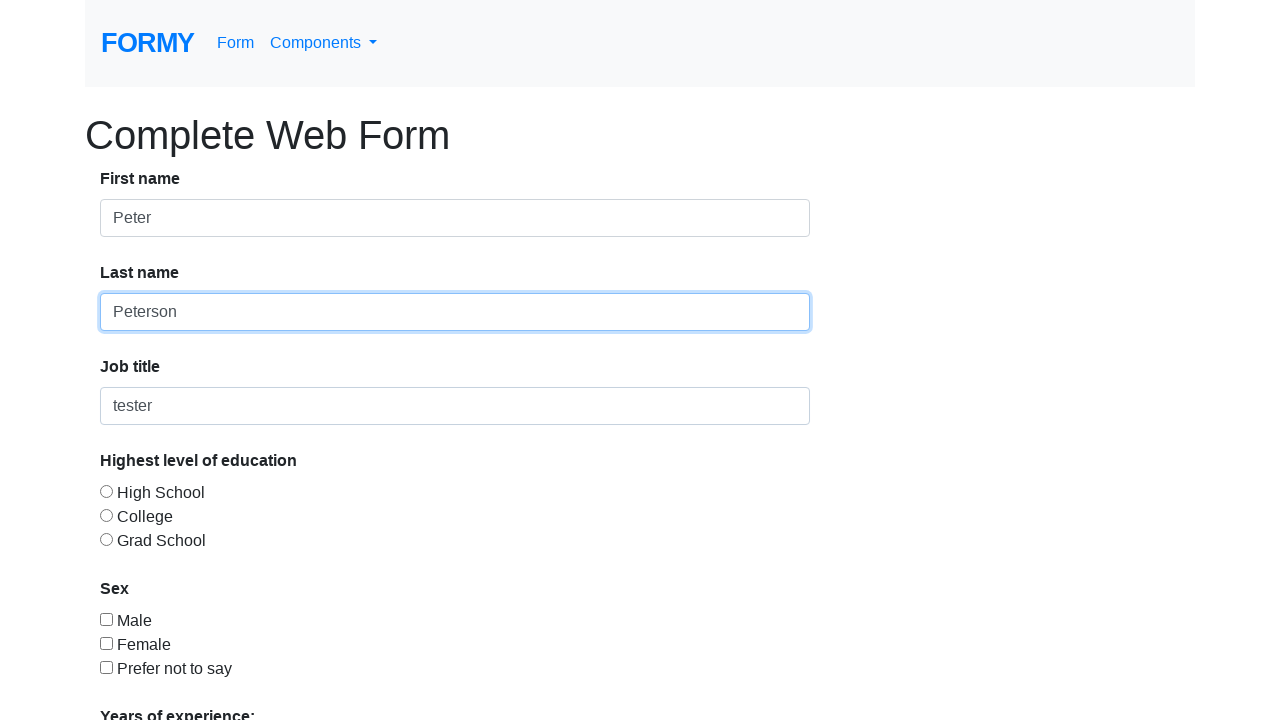

Selected radio button option 1 at (106, 491) on #radio-button-1
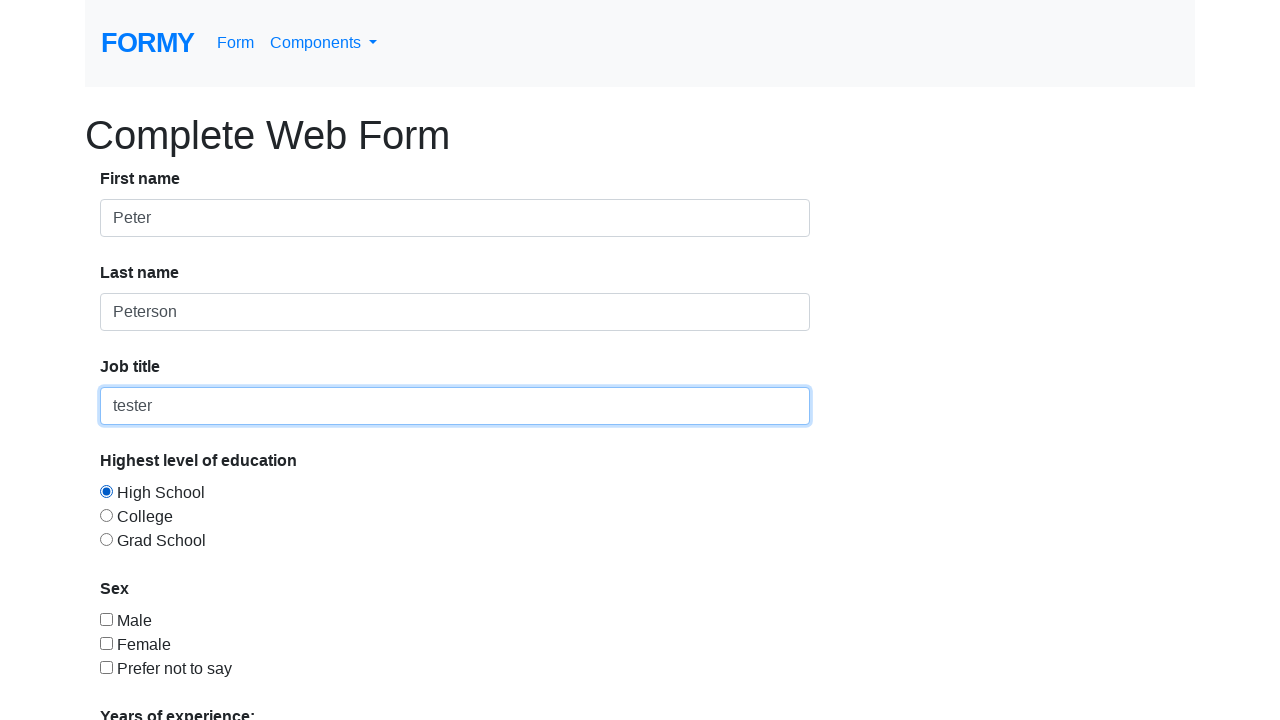

Checked checkbox option 1 at (106, 619) on #checkbox-1
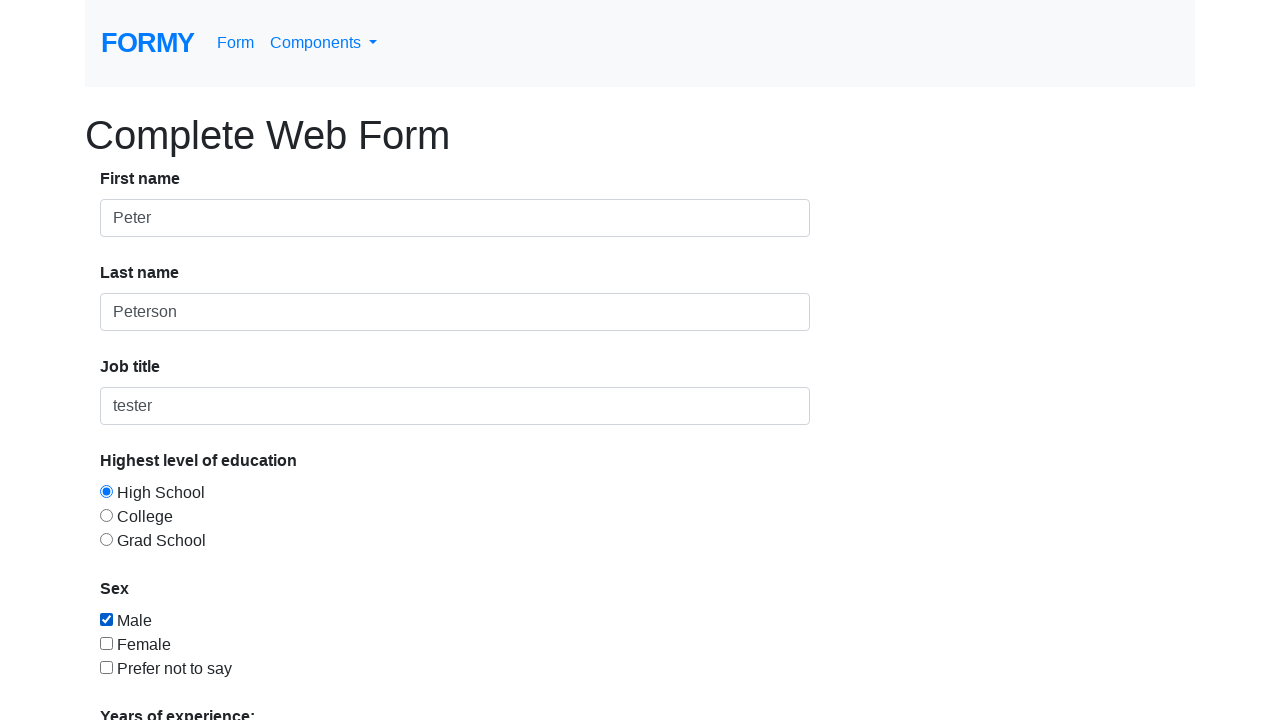

Selected 3rd option from dropdown menu on #select-menu
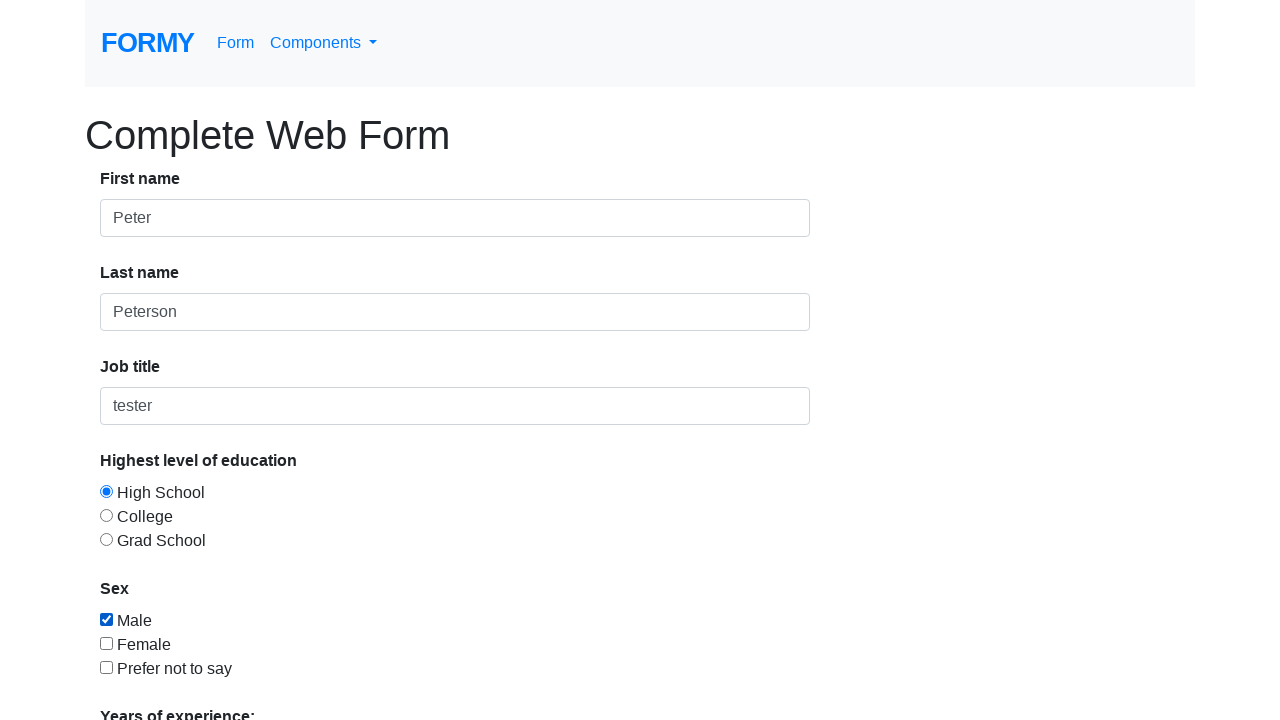

Filled datepicker field with '12/12/2020' on #datepicker
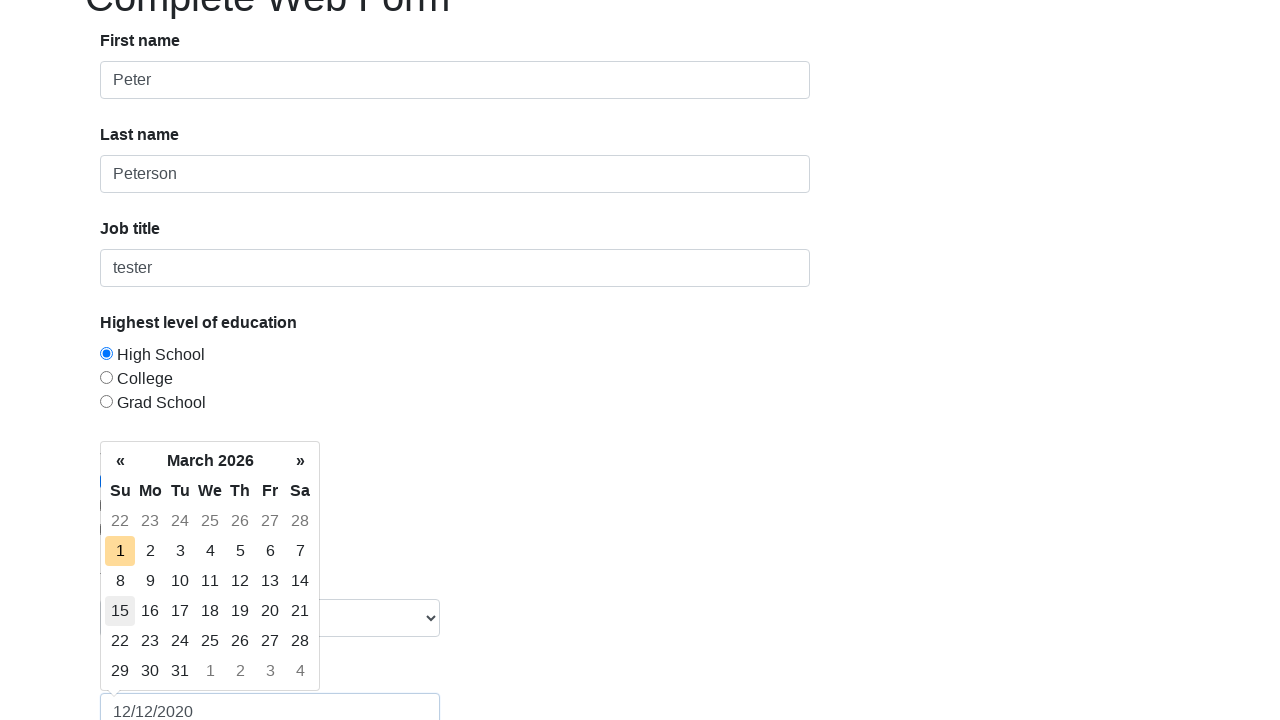

Clicked submit button to submit form at (148, 680) on .btn-primary
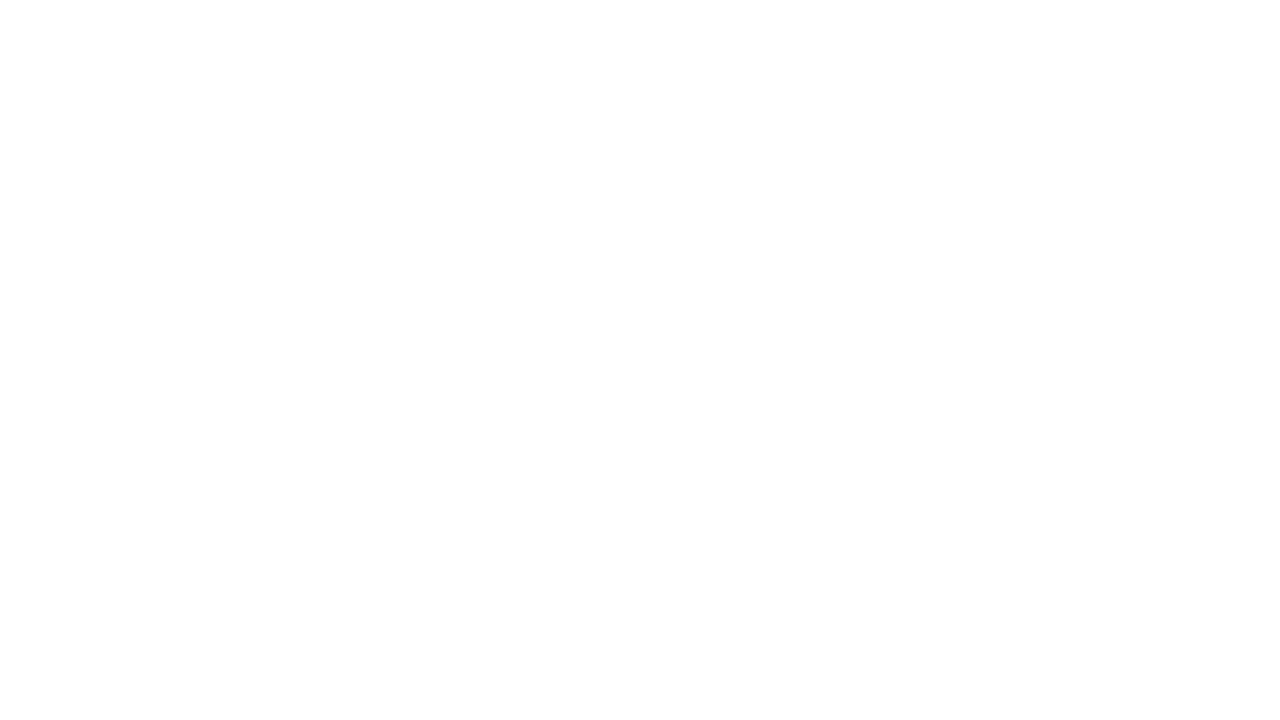

Form submission successful - success message appeared
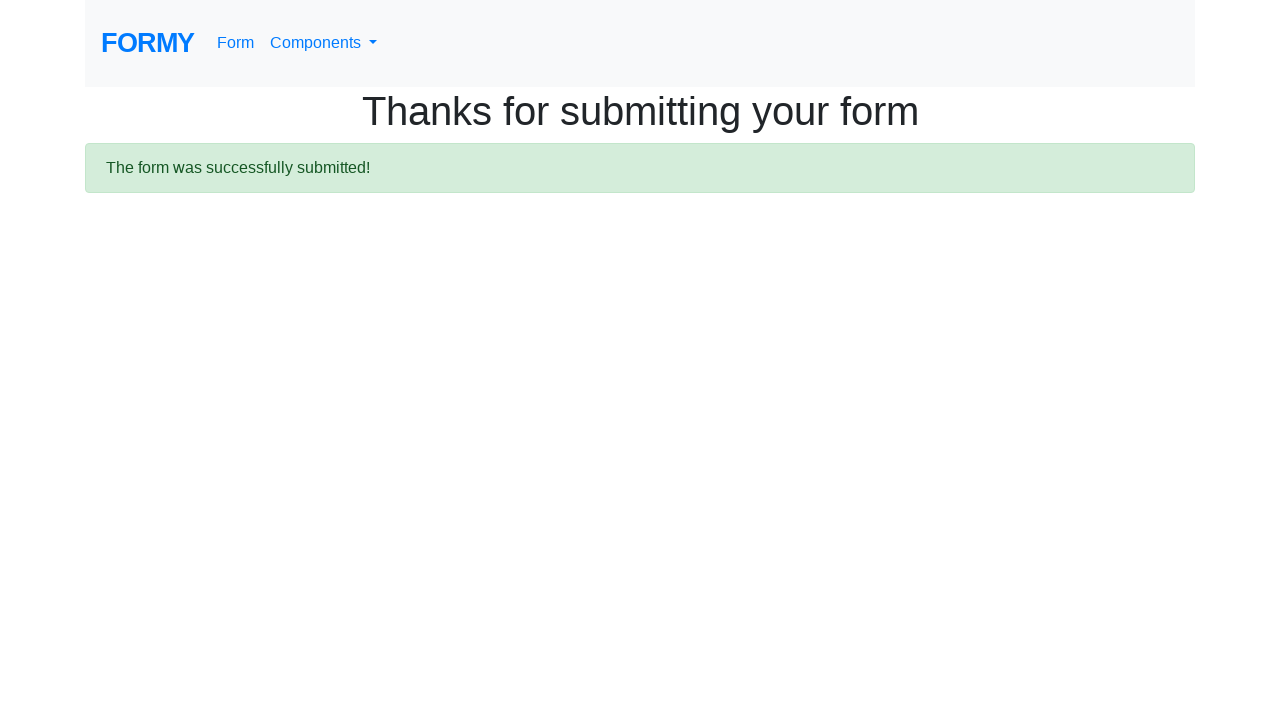

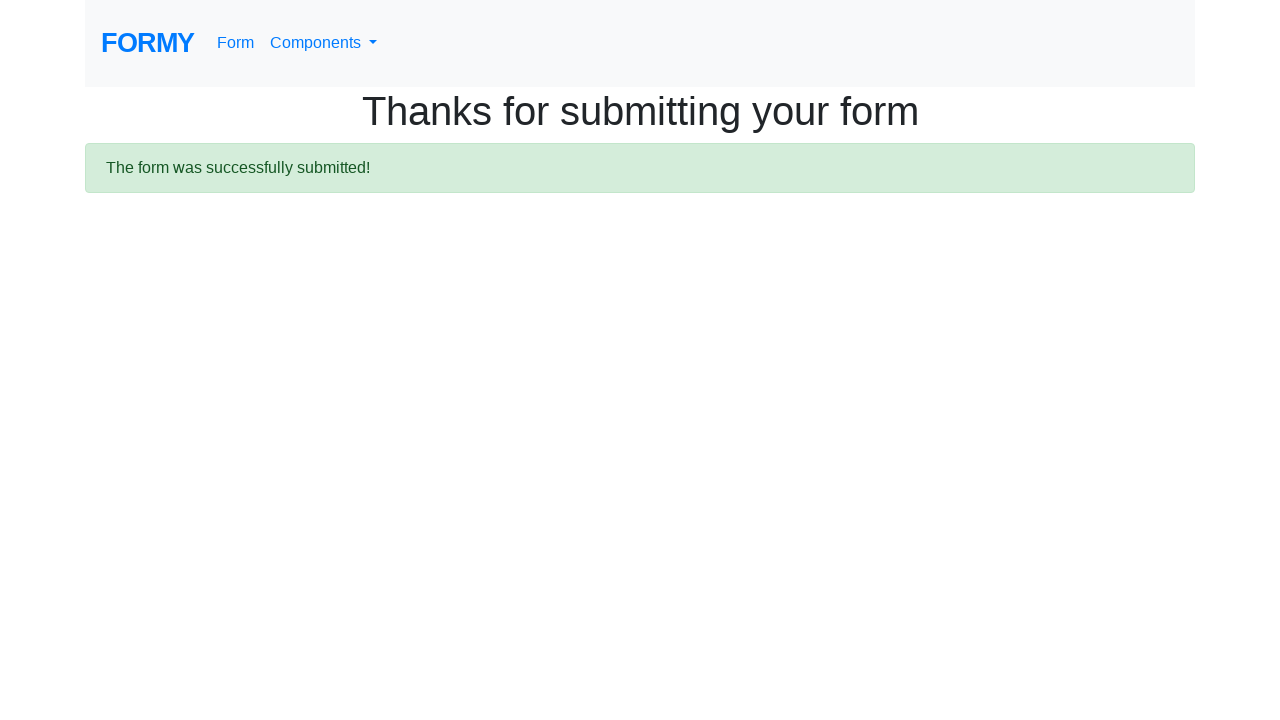